Tests auto-suggestion dropdown functionality by typing partial text and selecting a matching option from the suggestions

Starting URL: https://rahulshettyacademy.com/dropdownsPractise/

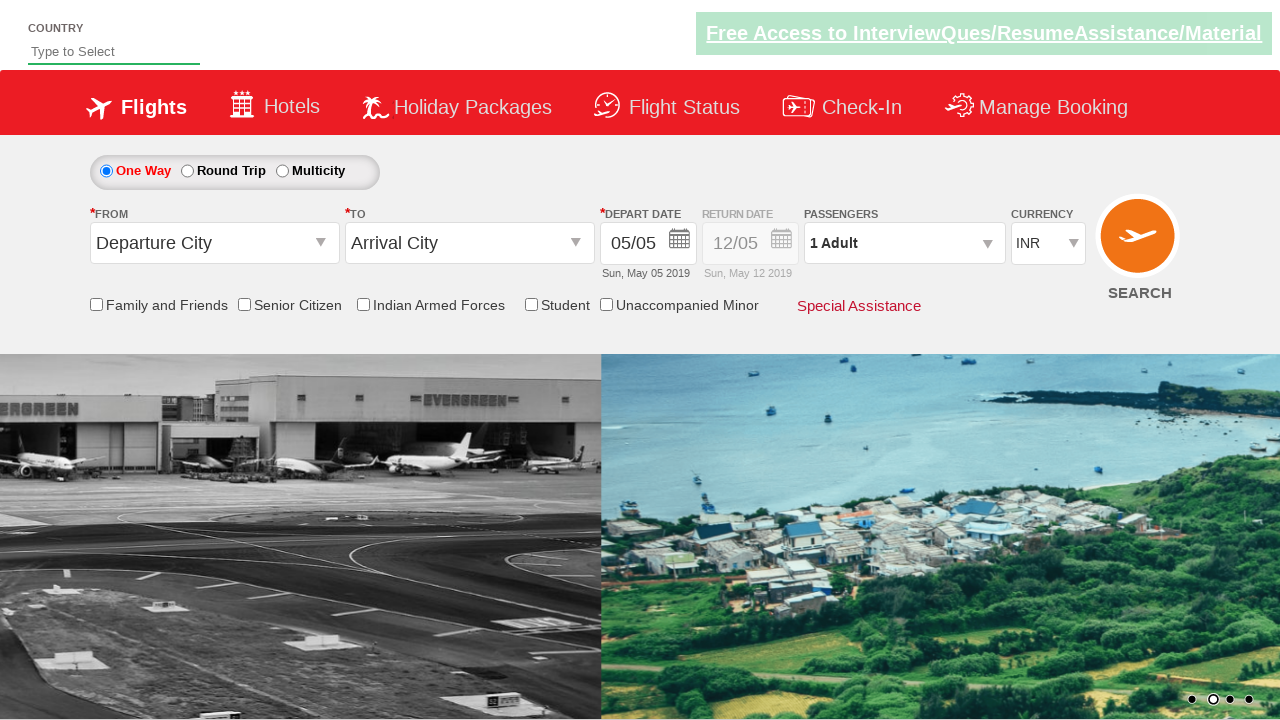

Filled autosuggest field with 'ind' on #autosuggest
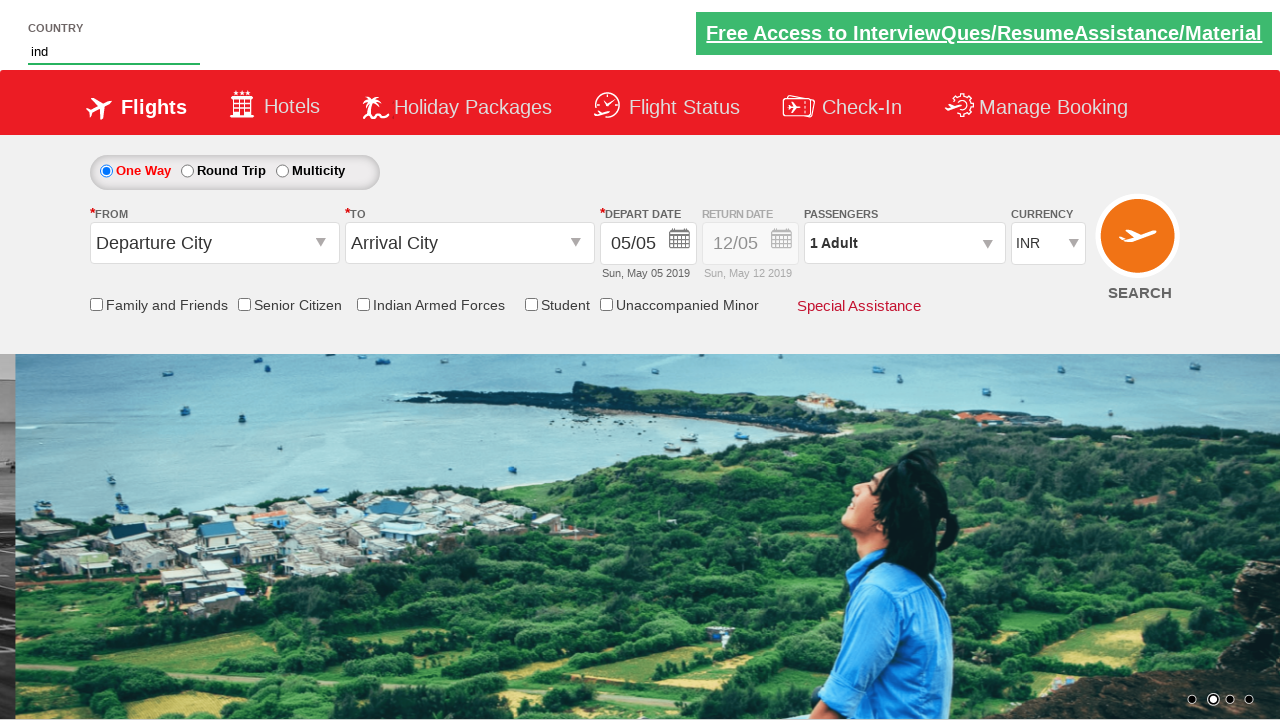

Auto-suggestion dropdown options appeared
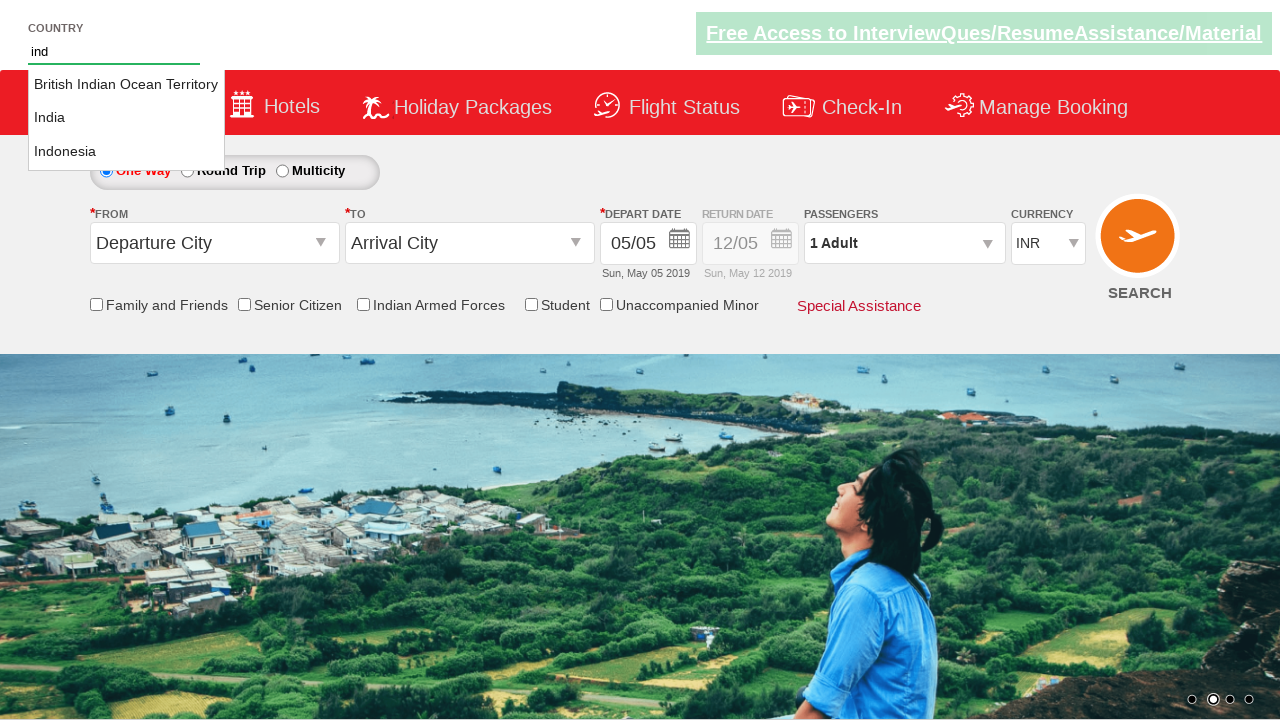

Retrieved all available suggestion options
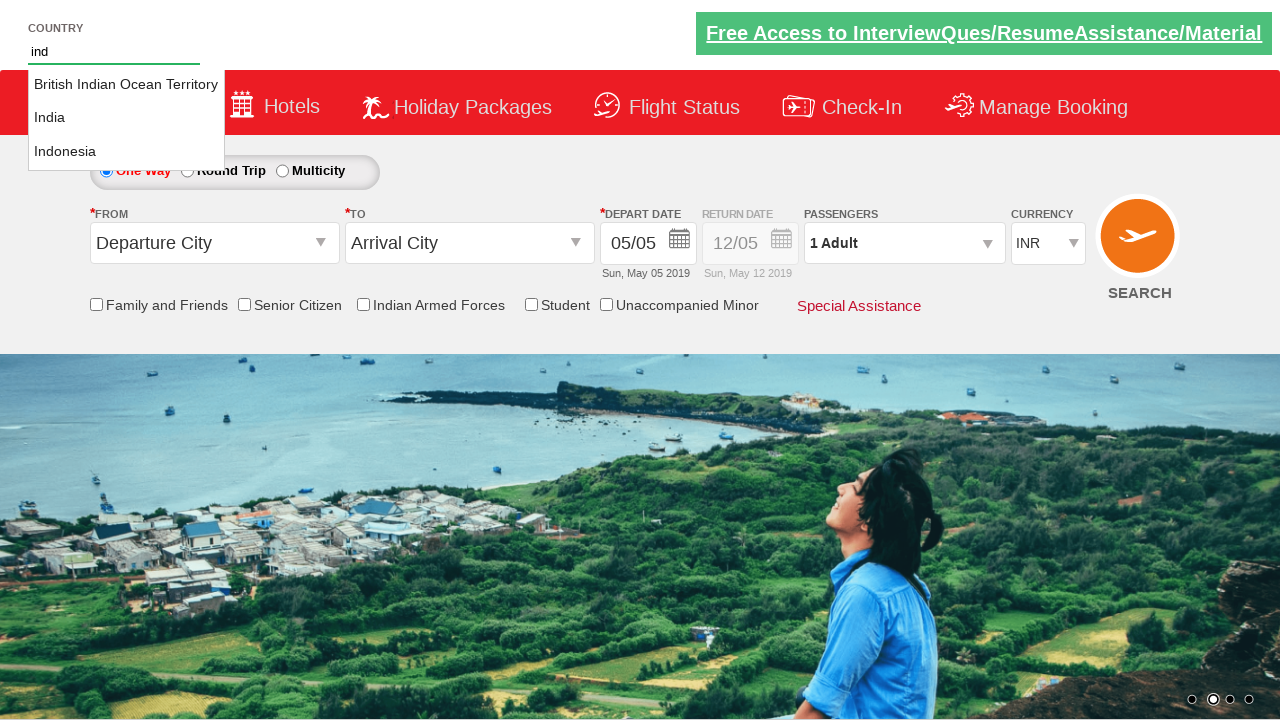

Selected 'India' from the auto-suggestion dropdown at (126, 118) on li.ui-menu-item a >> nth=1
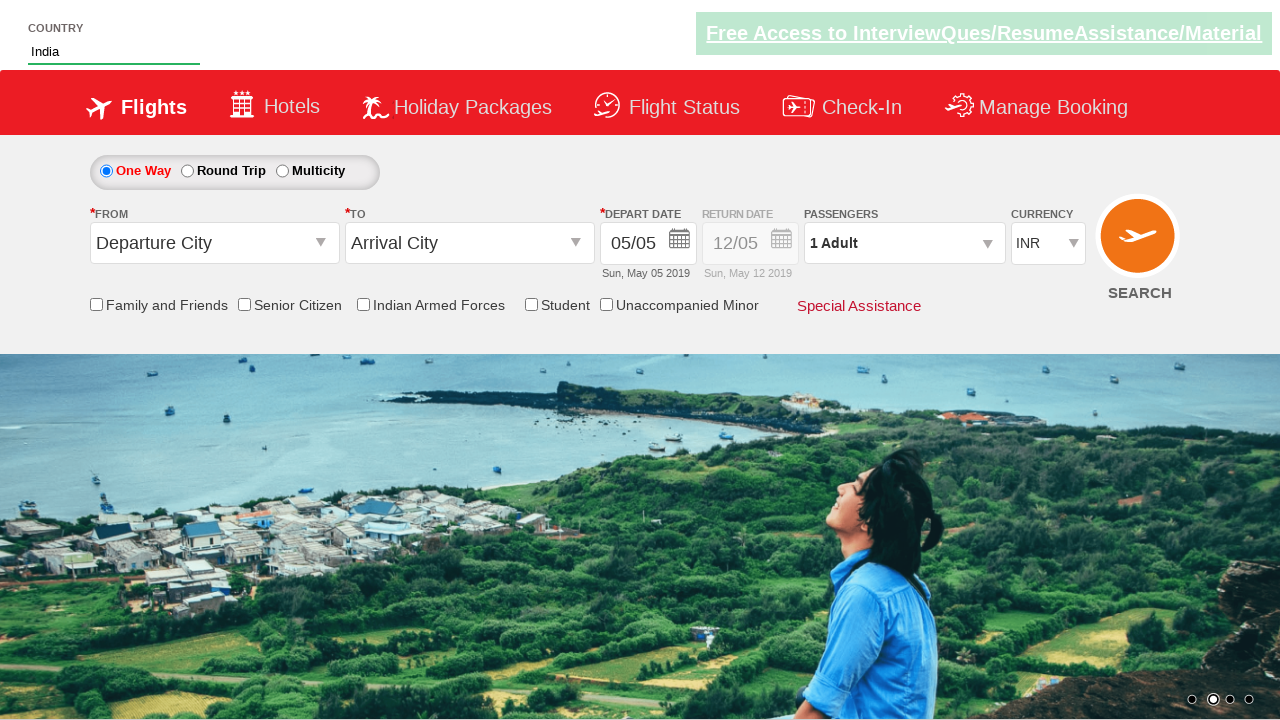

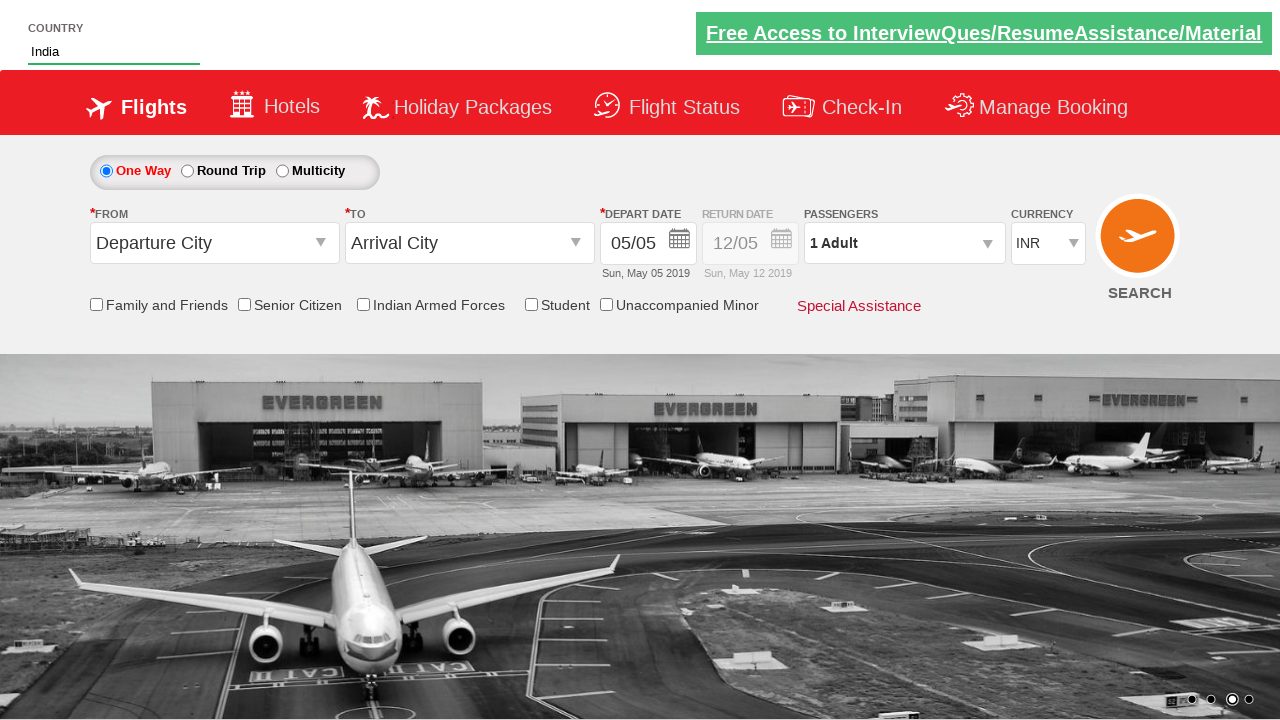